Navigates to the GLAD OpenGL loader generator page with specific configuration parameters and clicks the generate button to trigger file generation

Starting URL: https://glad.dav1d.de/#language=c&specification=gl&api=gl%3D3.3&api=gles1%3Dnone&api=gles2%3Dnone&api=glsc2%3Dnone&profile=core&loader=on

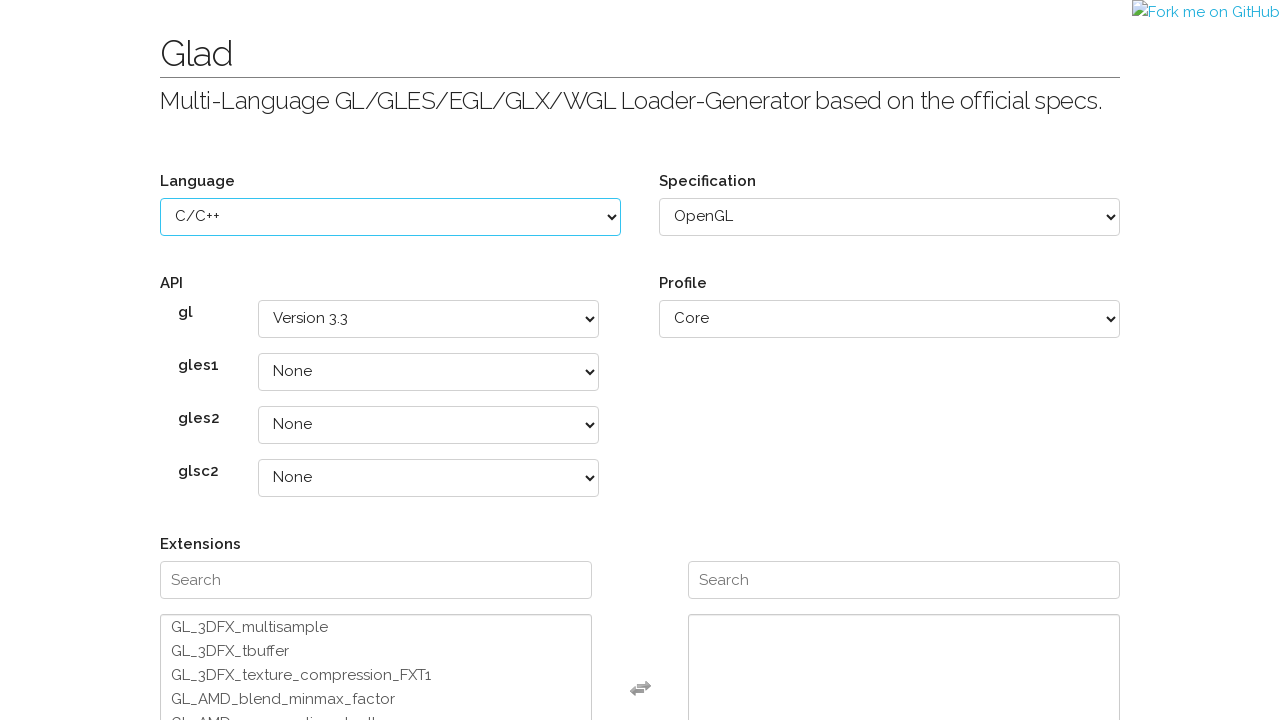

Clicked the generate button to trigger file generation at (1055, 636) on input.button
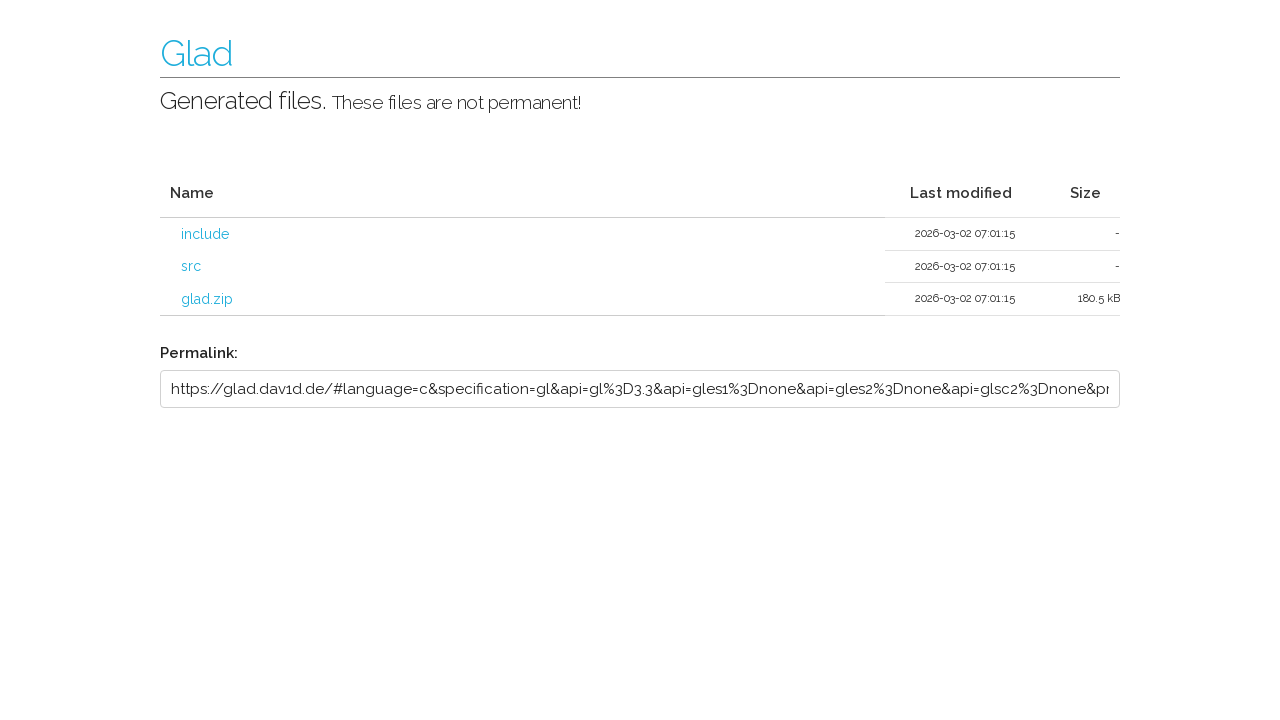

Waited for page to finish loading after generate button click
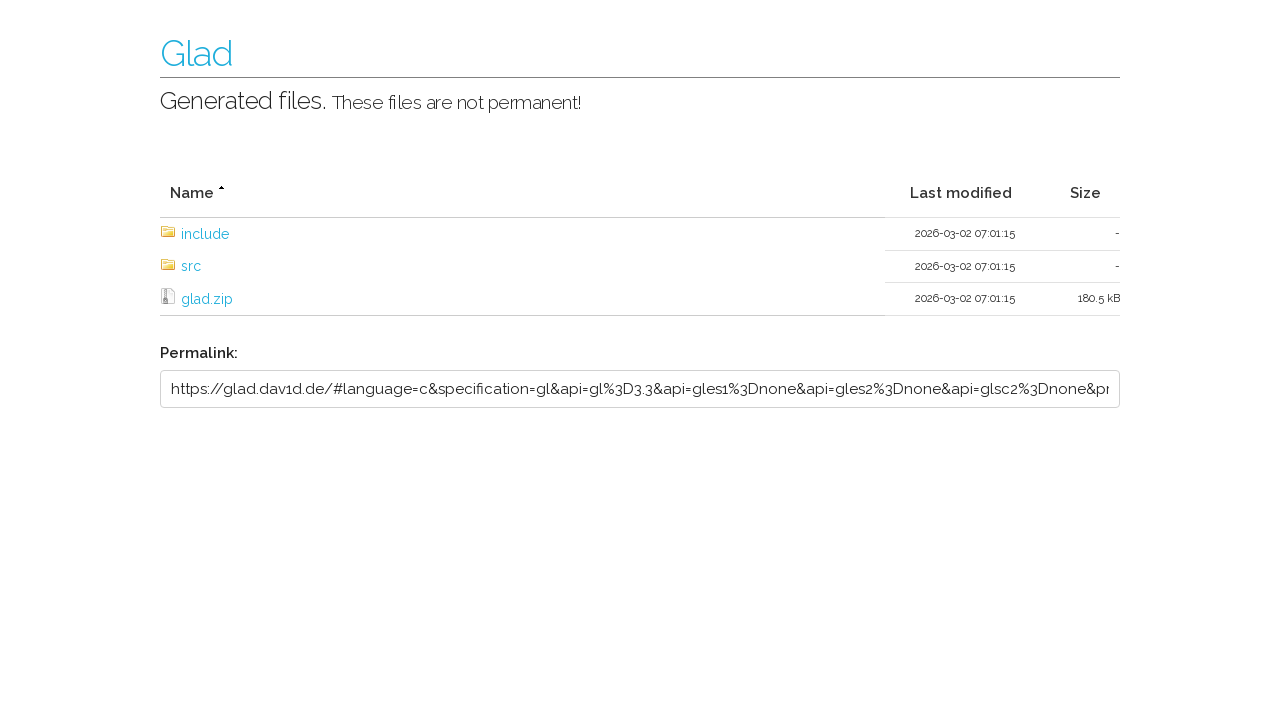

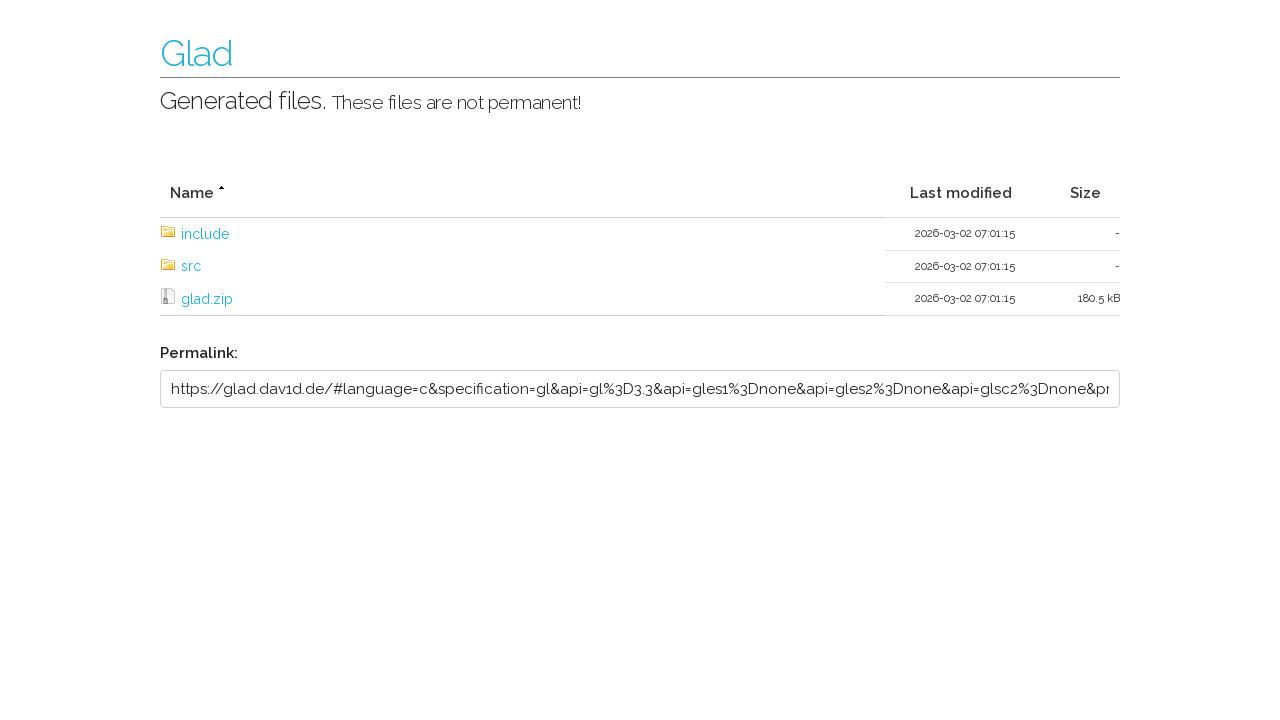